Tests mouse interaction actions including regular click, right-click (context menu), and double-click on dropdown elements to verify their menus appear correctly

Starting URL: https://bonigarcia.dev/selenium-webdriver-java/dropdown-menu.html

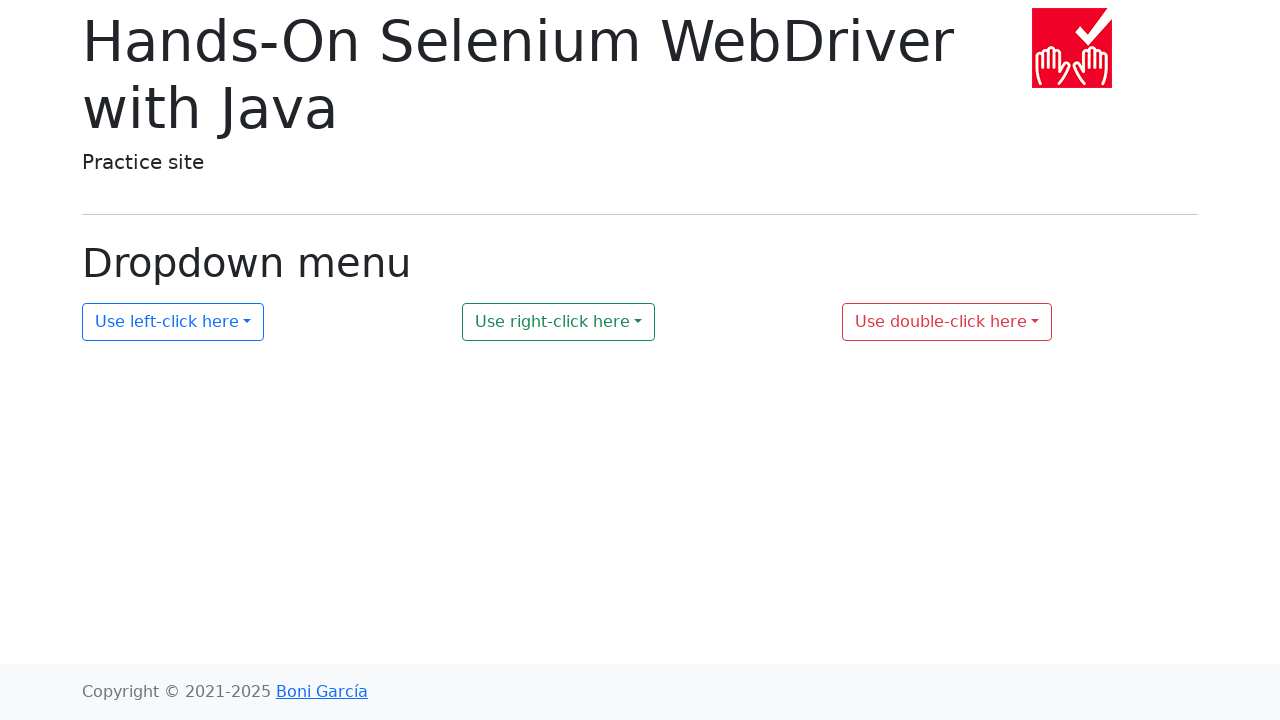

Clicked first dropdown menu element at (173, 322) on #my-dropdown-1
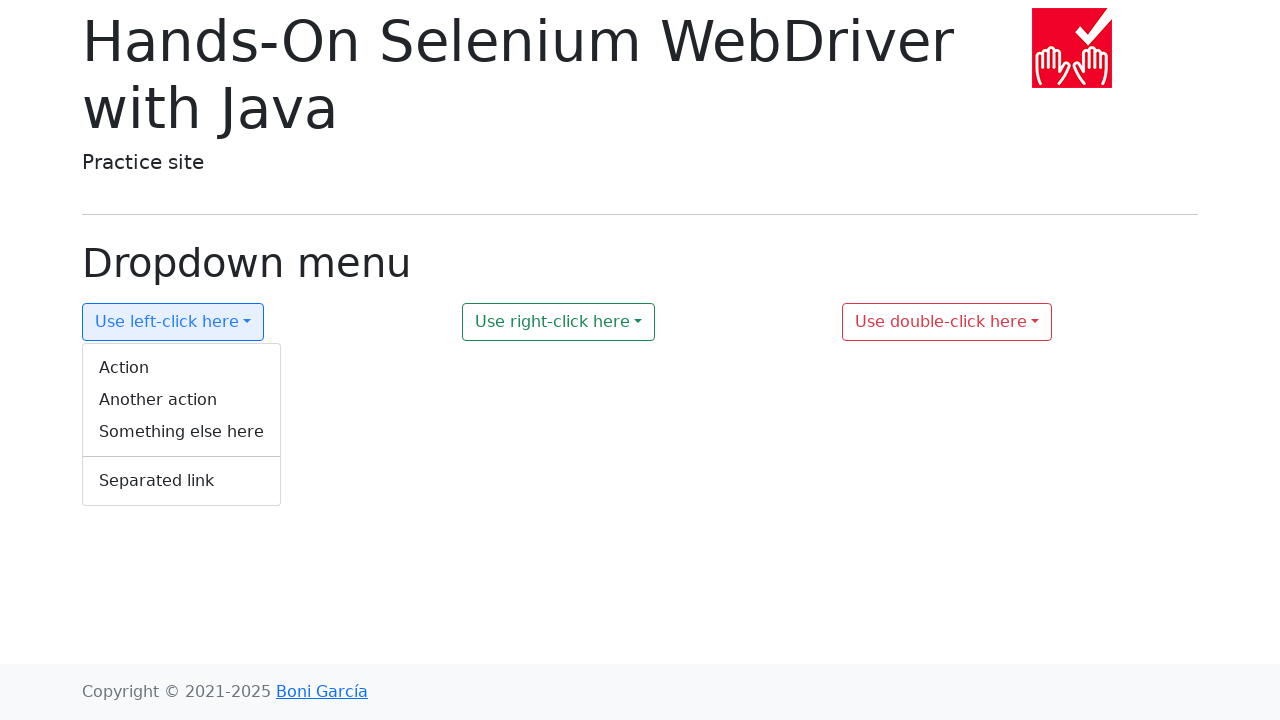

Right-clicked second dropdown to open context menu at (559, 322) on #my-dropdown-2
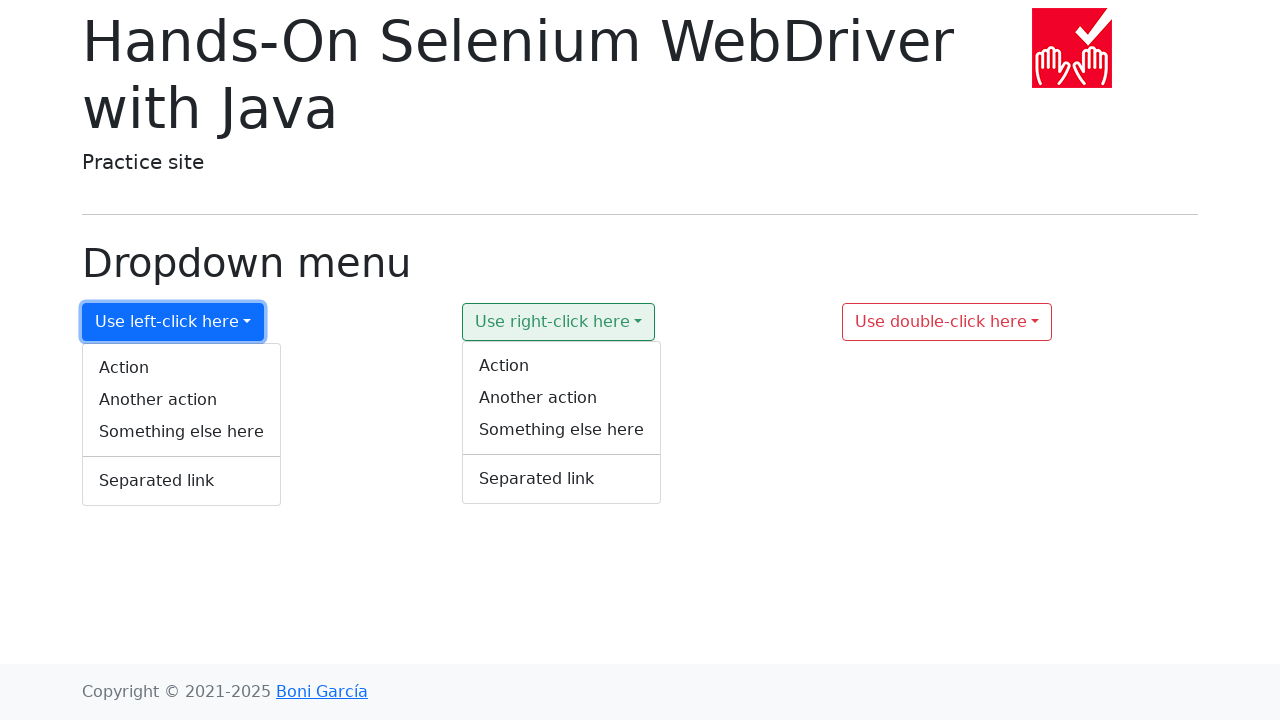

Context menu for second dropdown became visible
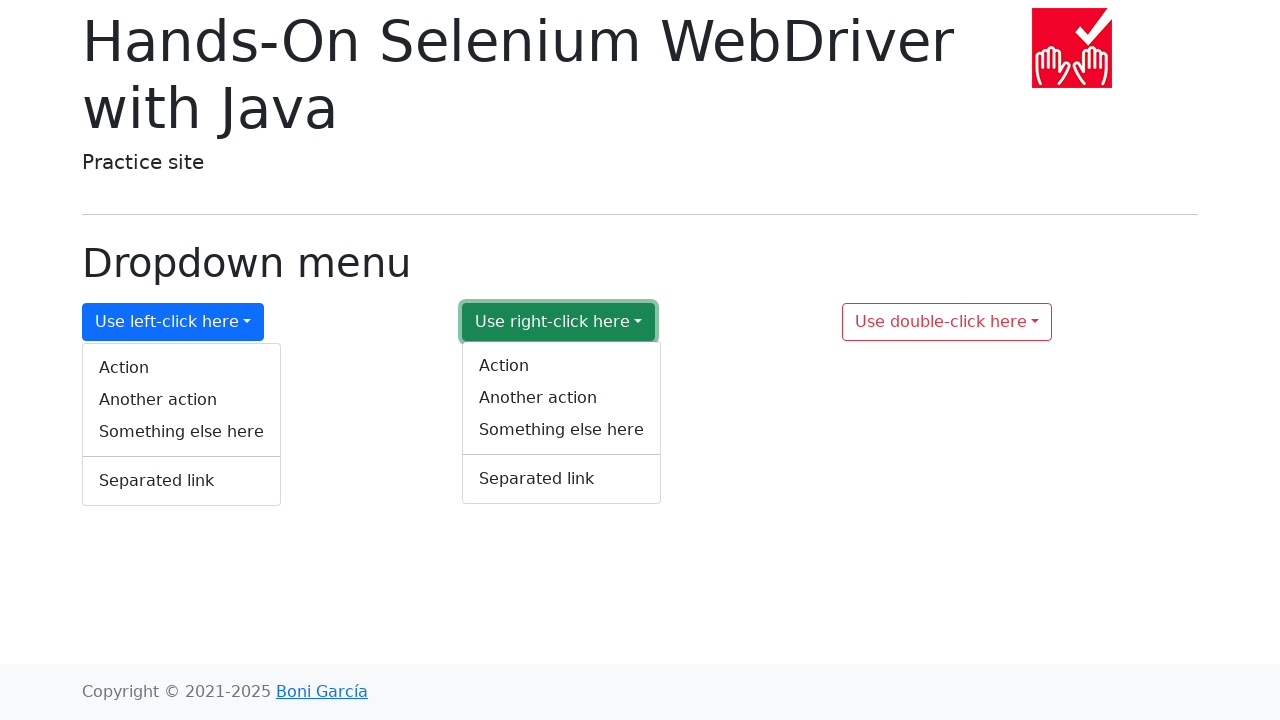

Double-clicked third dropdown menu element at (947, 322) on #my-dropdown-3
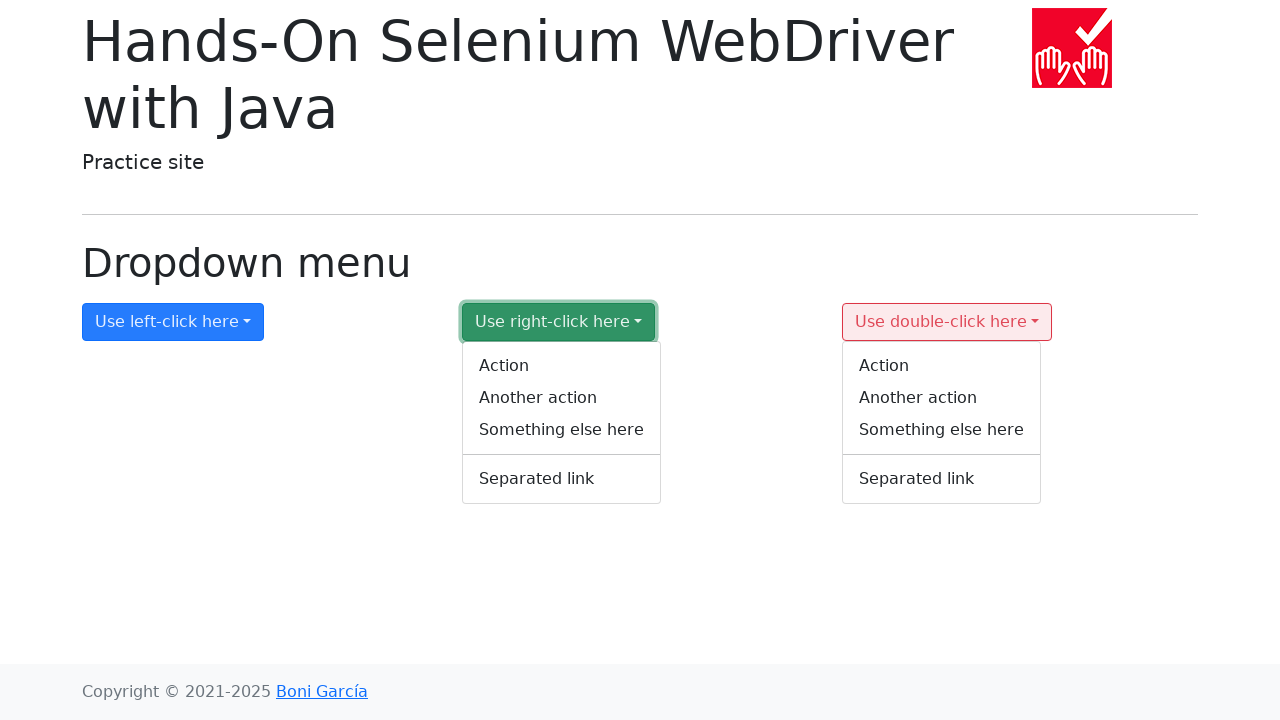

Context menu for third dropdown became visible
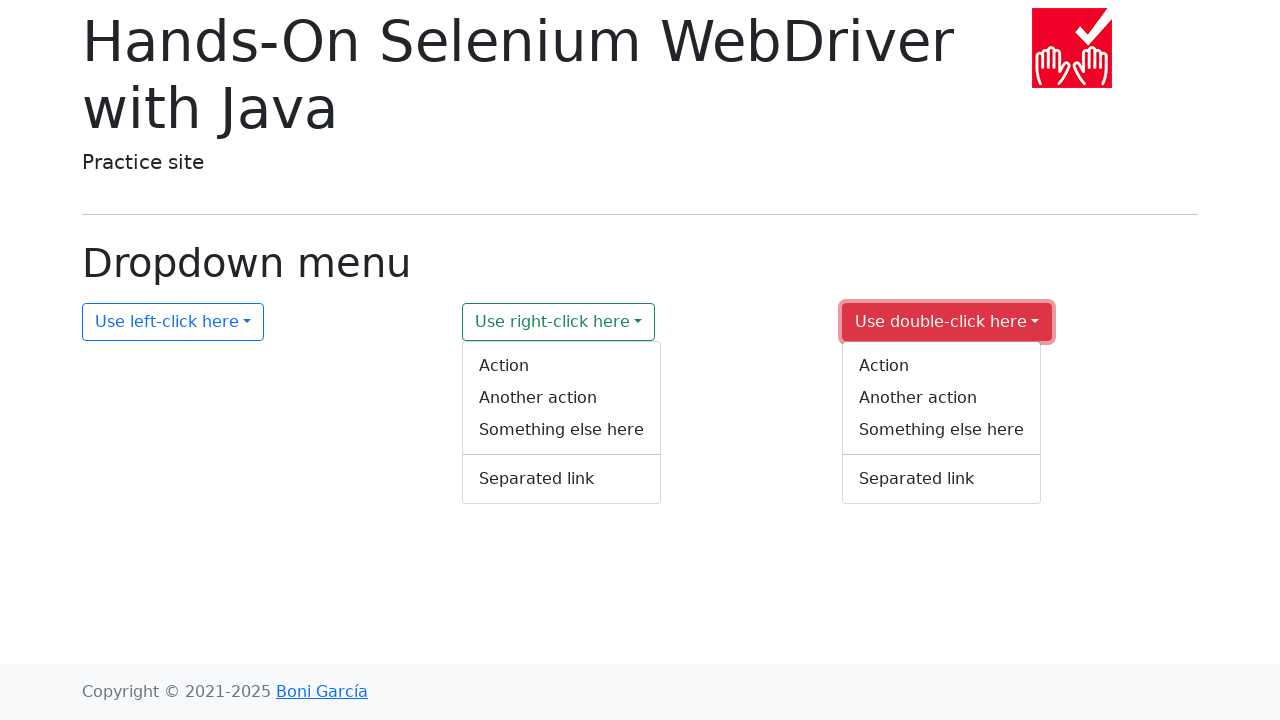

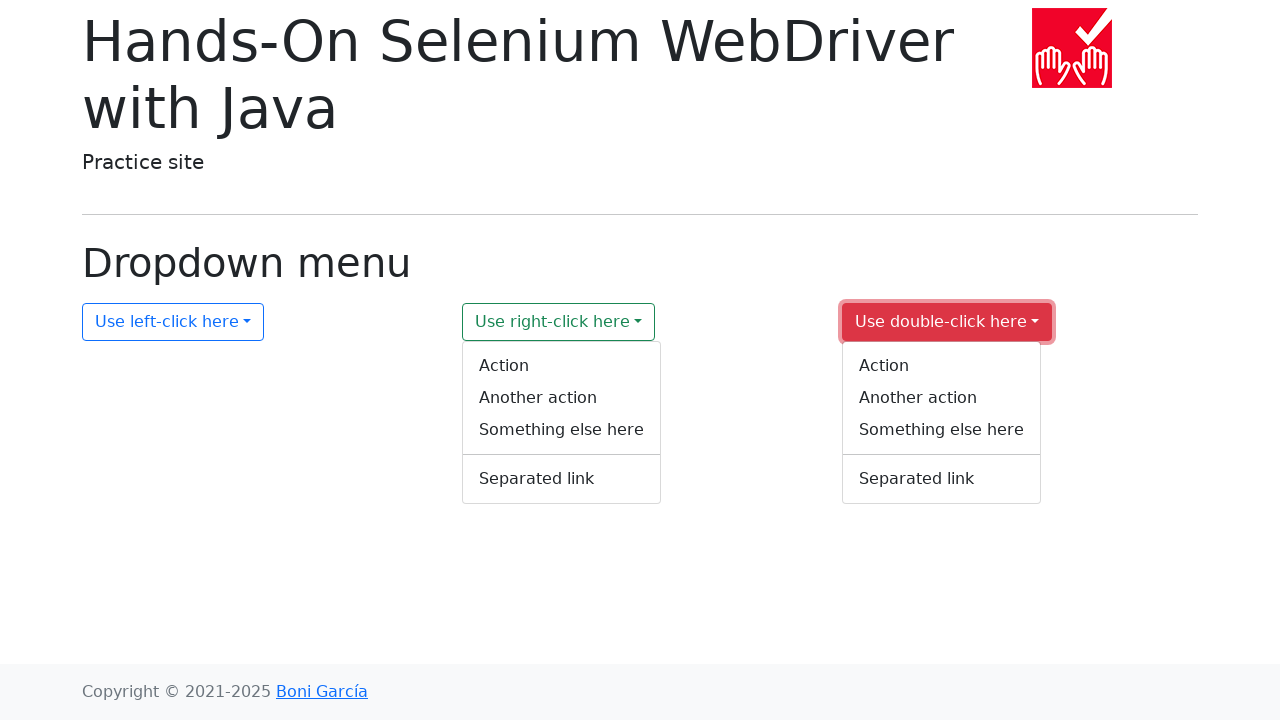